Tests finding a link by its text (calculated from a mathematical formula), clicking it, then filling out a form with first name, last name, city, and country fields before submitting.

Starting URL: http://suninjuly.github.io/find_link_text

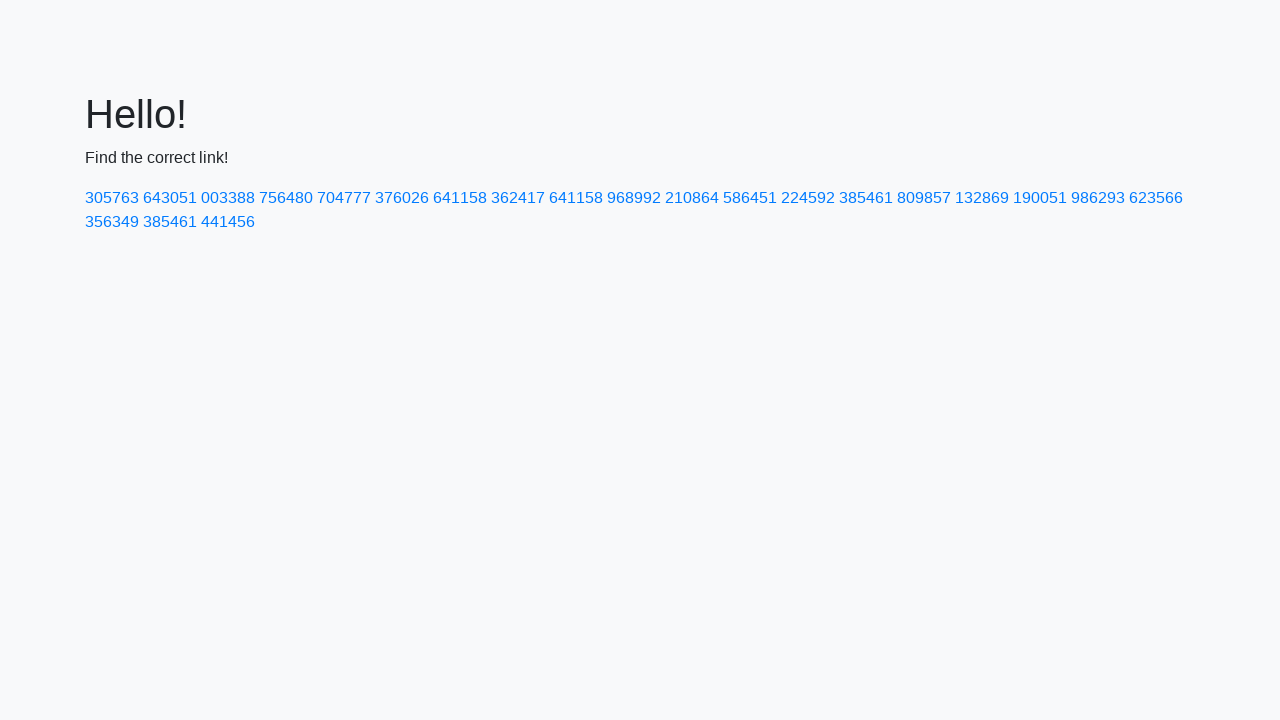

Clicked link with calculated text '224592' at (808, 198) on a:text('224592')
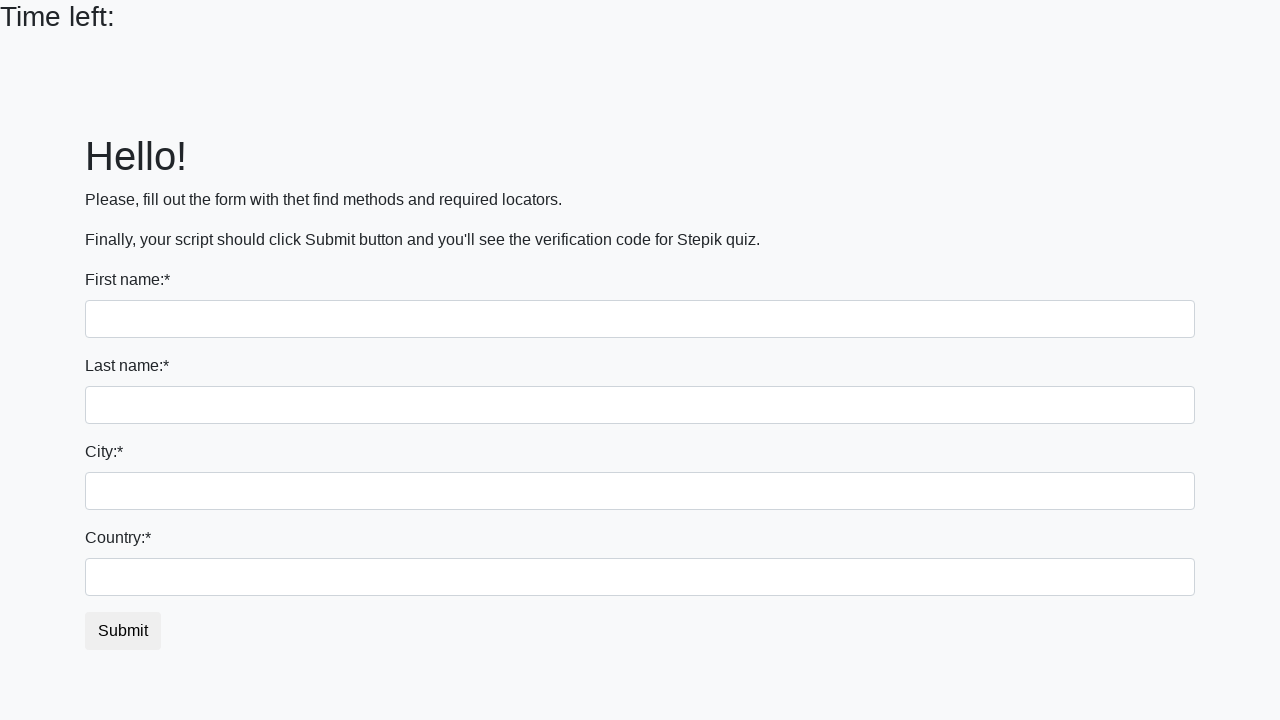

Filled first name field with 'Ivan' on input
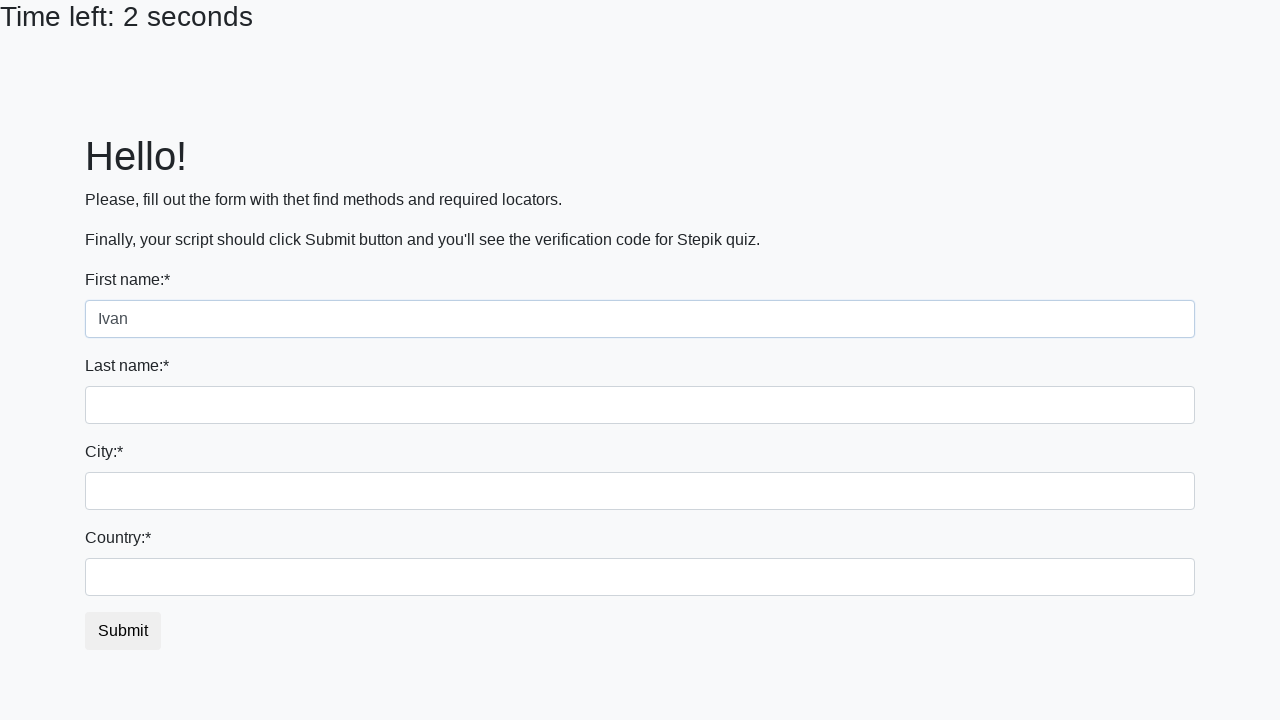

Filled last name field with 'Petrov' on input[name='last_name']
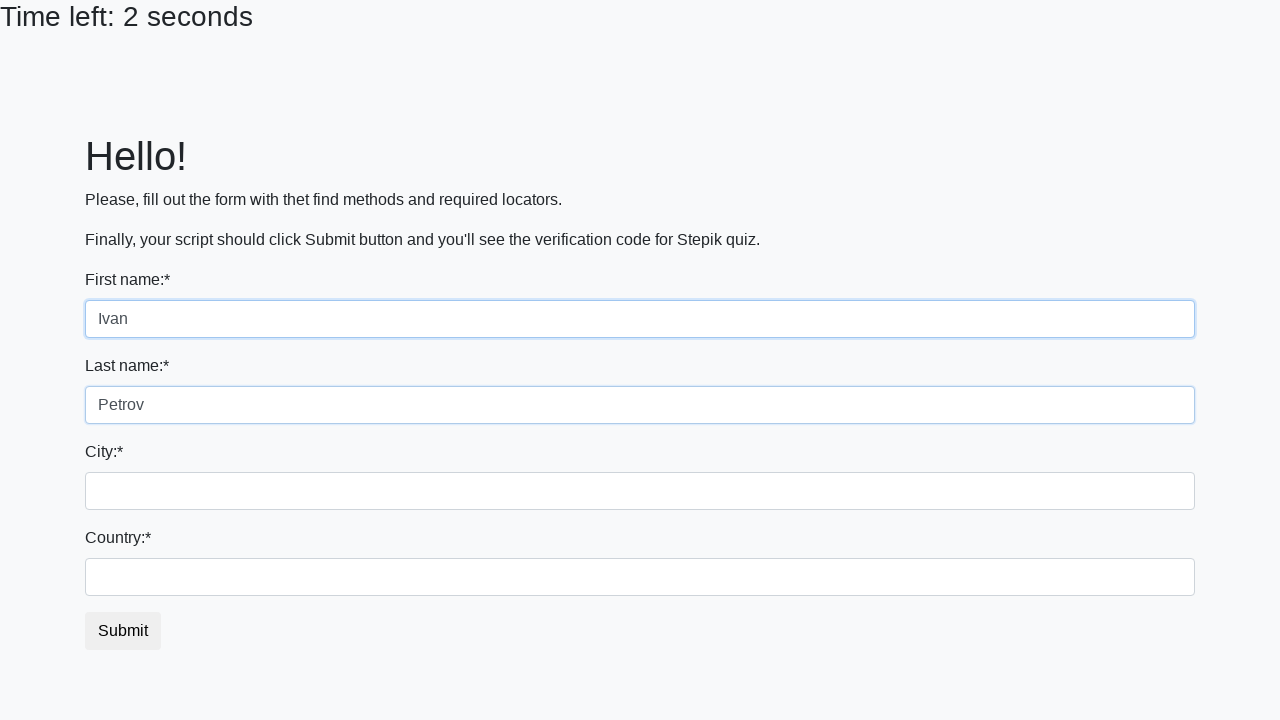

Filled city field with 'Smolensk' on .city
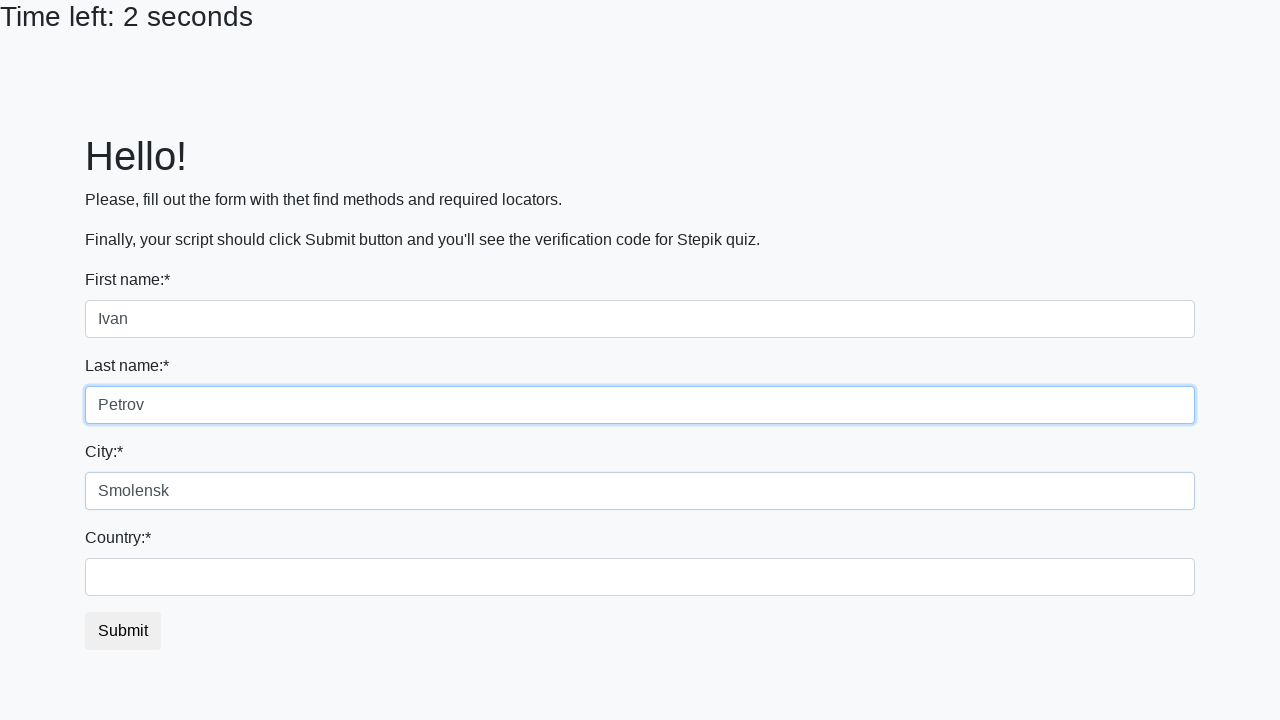

Filled country field with 'Russia' on #country
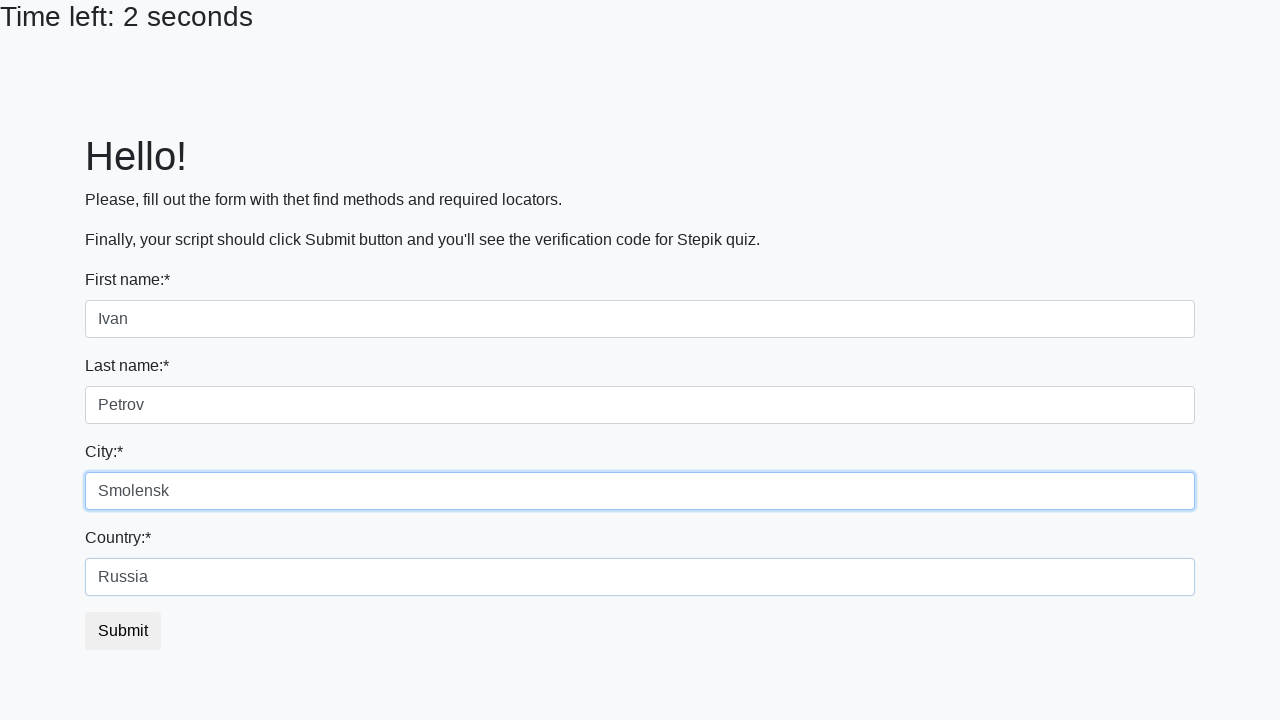

Clicked submit button at (123, 631) on button.btn
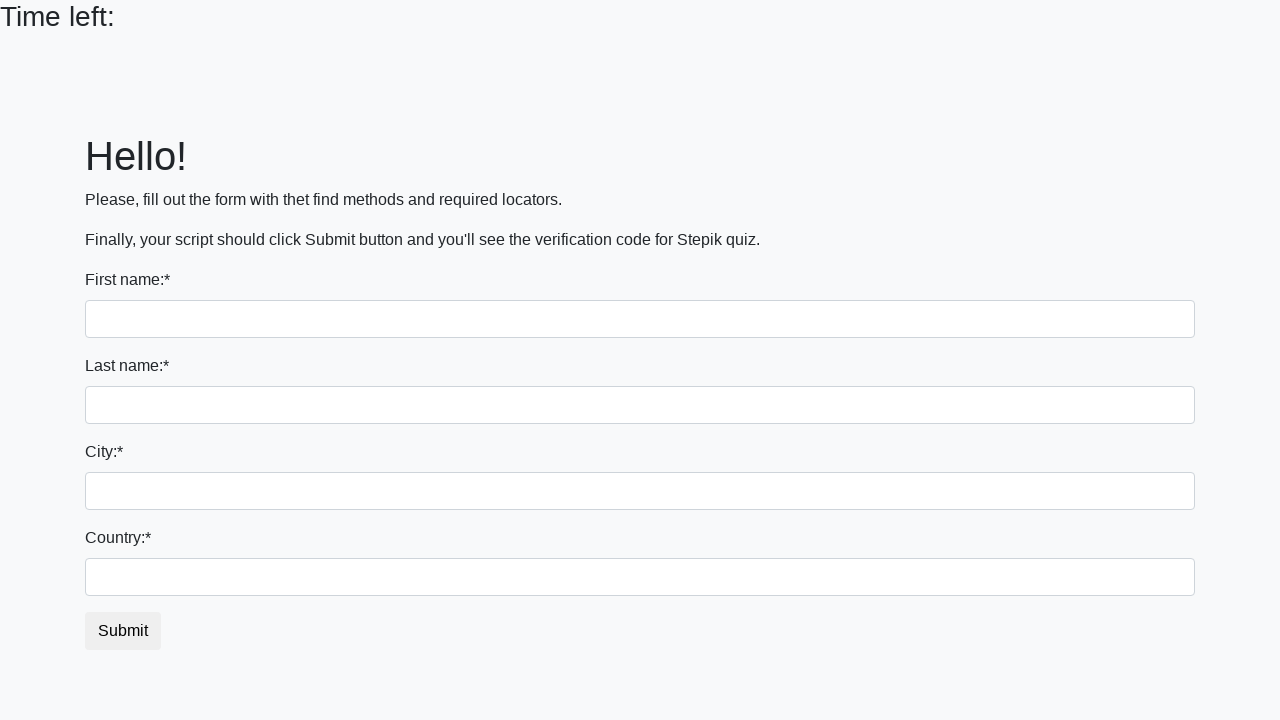

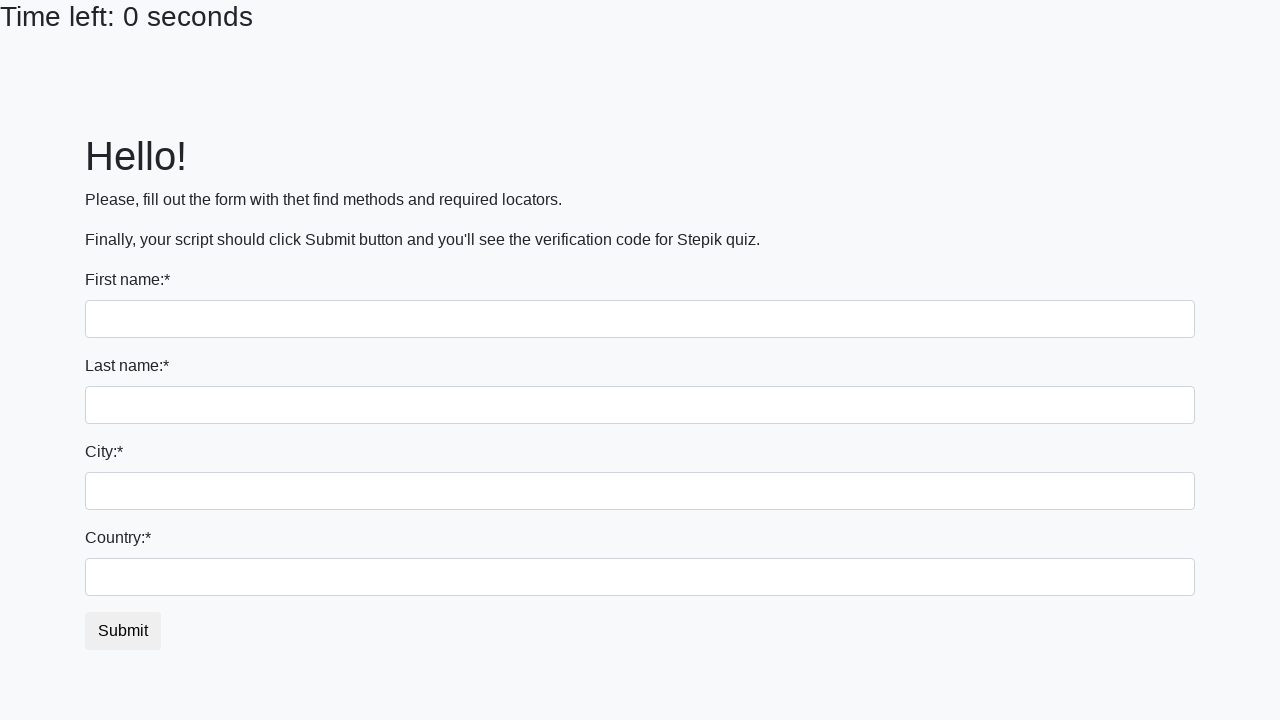